Verifies the page title of Gmail by navigating to the site and checking if the title contains expected text

Starting URL: https://gmail.com

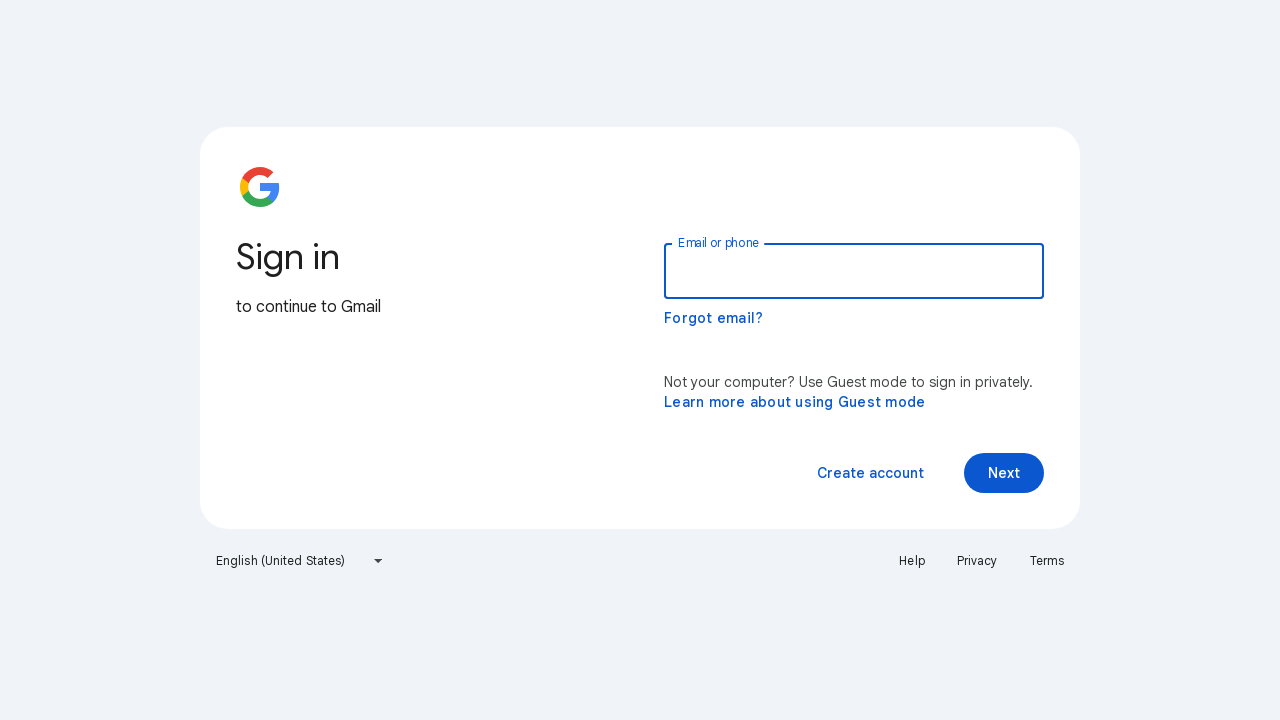

Navigated to https://gmail.com
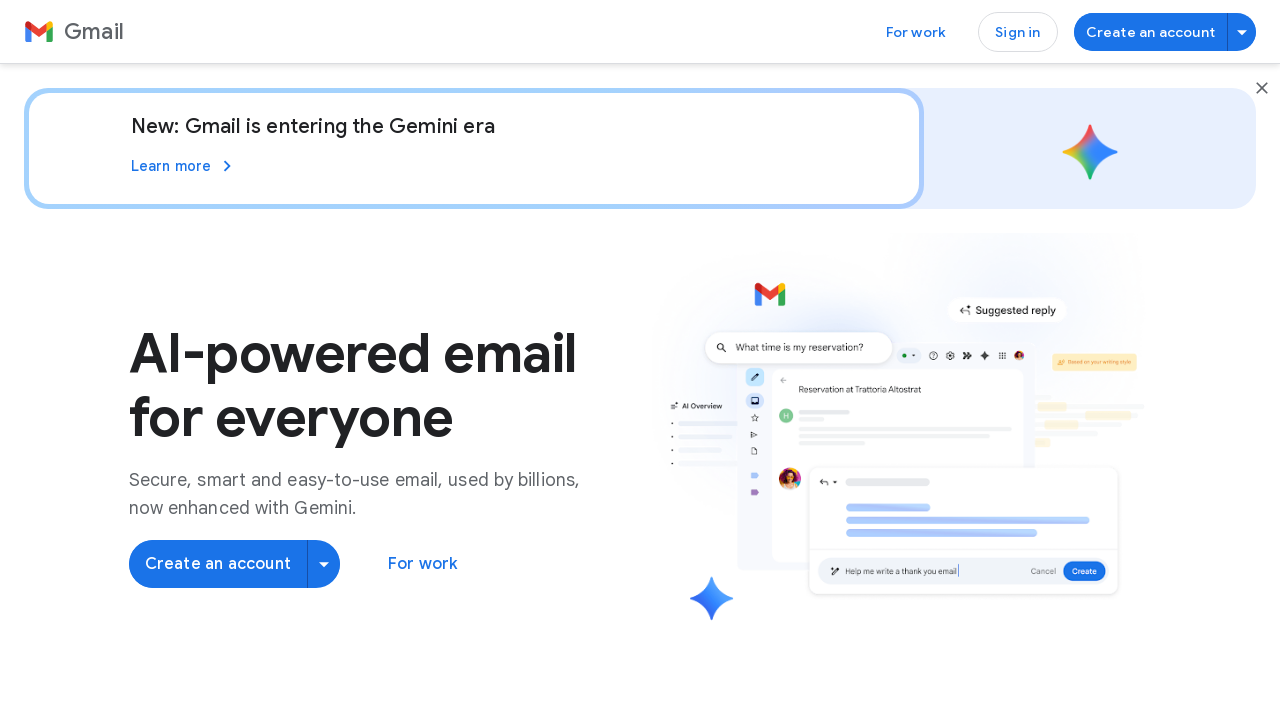

Retrieved page title
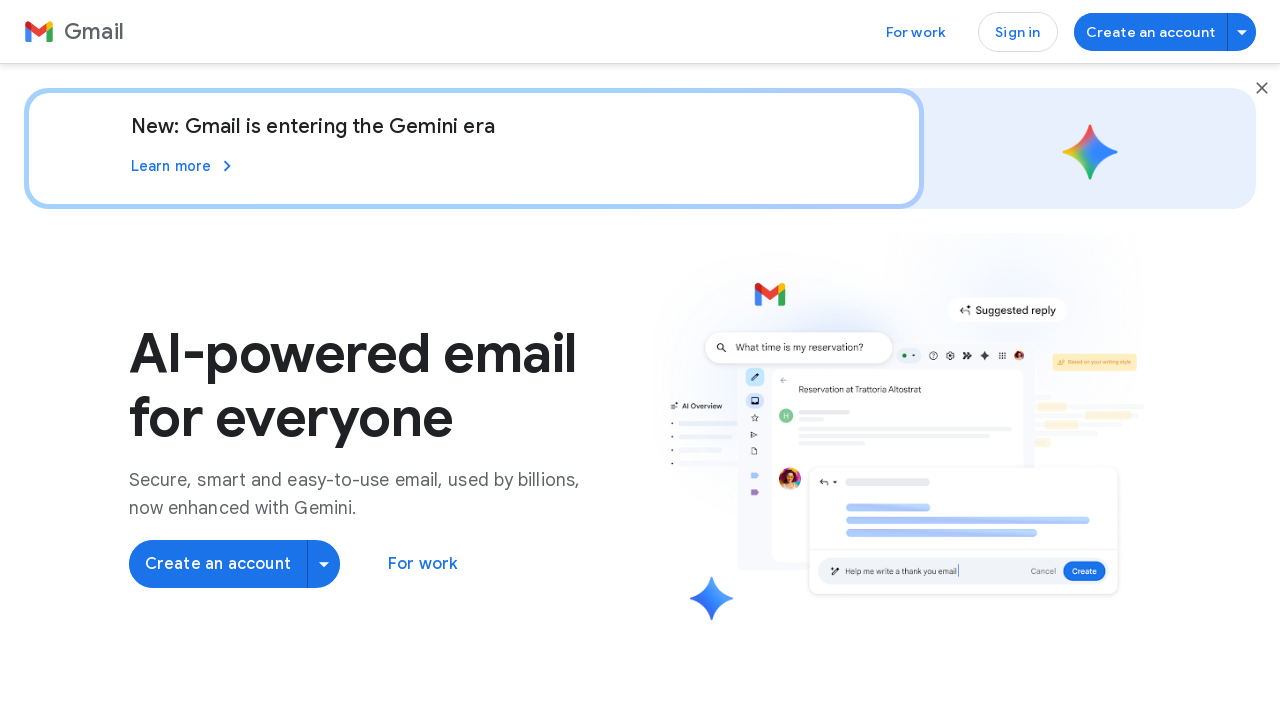

Verified page title contains 'Google' or 'Gmail': 'Gmail: Secure, AI-Powered Email for Everyone | Google Workspace'
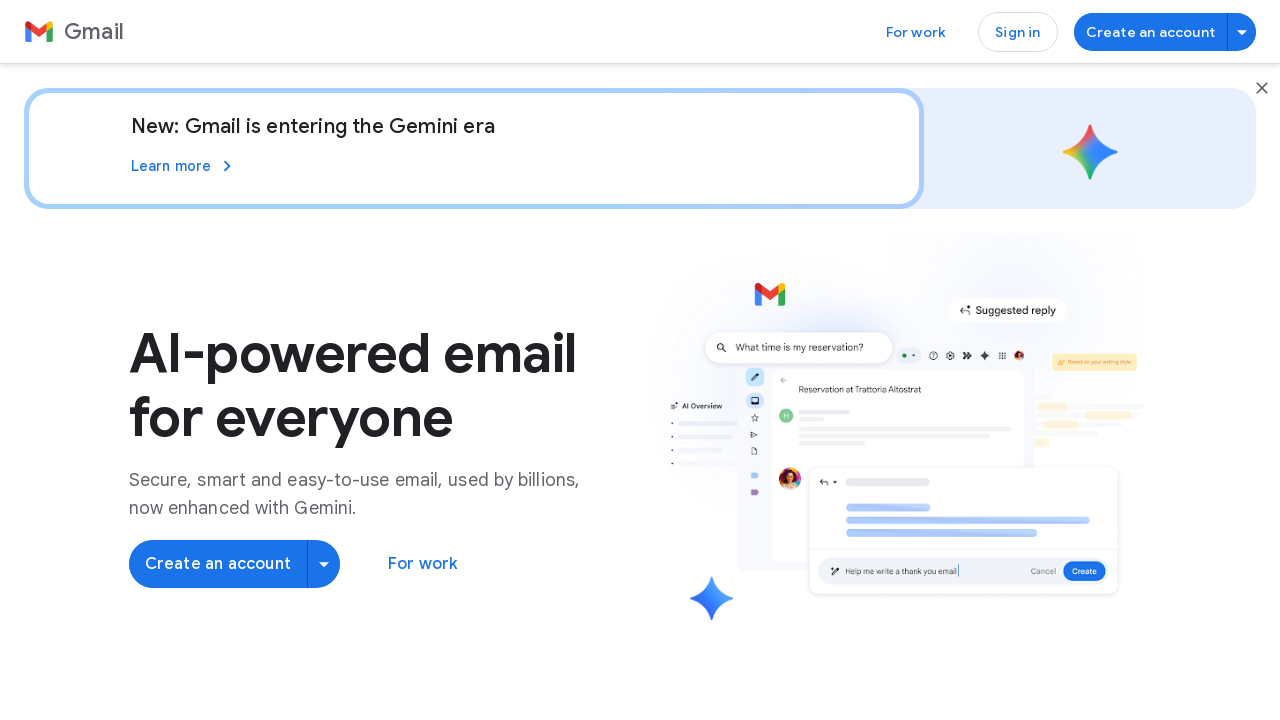

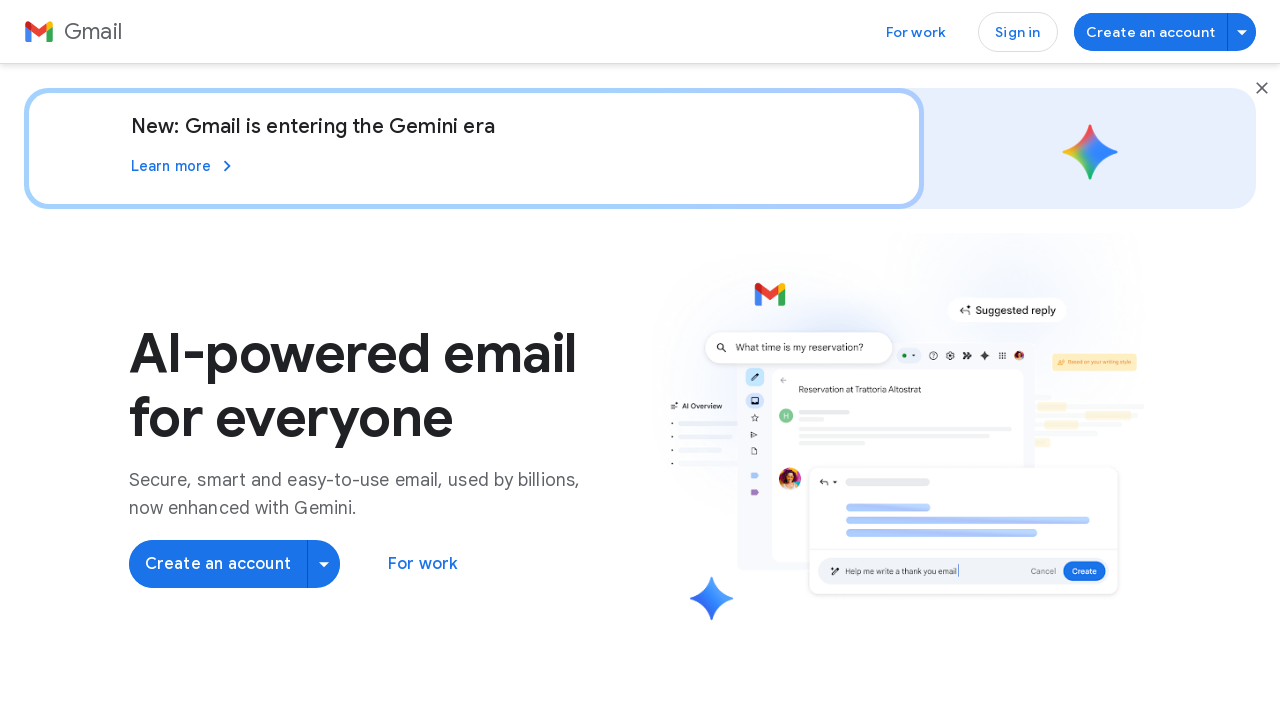